Tests handling of a JavaScript confirmation alert with OK and Cancel buttons

Starting URL: https://the-internet.herokuapp.com/javascript_alerts

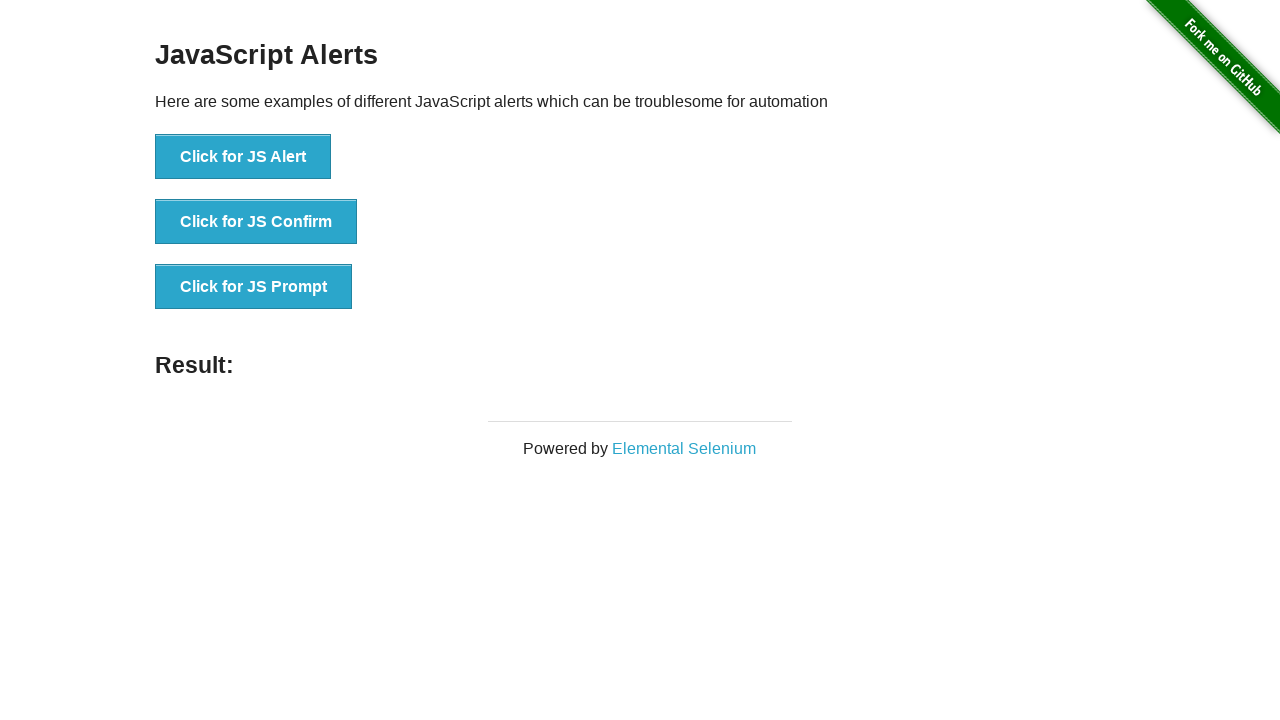

Clicked button to trigger JavaScript confirmation alert at (256, 222) on xpath=//button[text()='Click for JS Confirm']
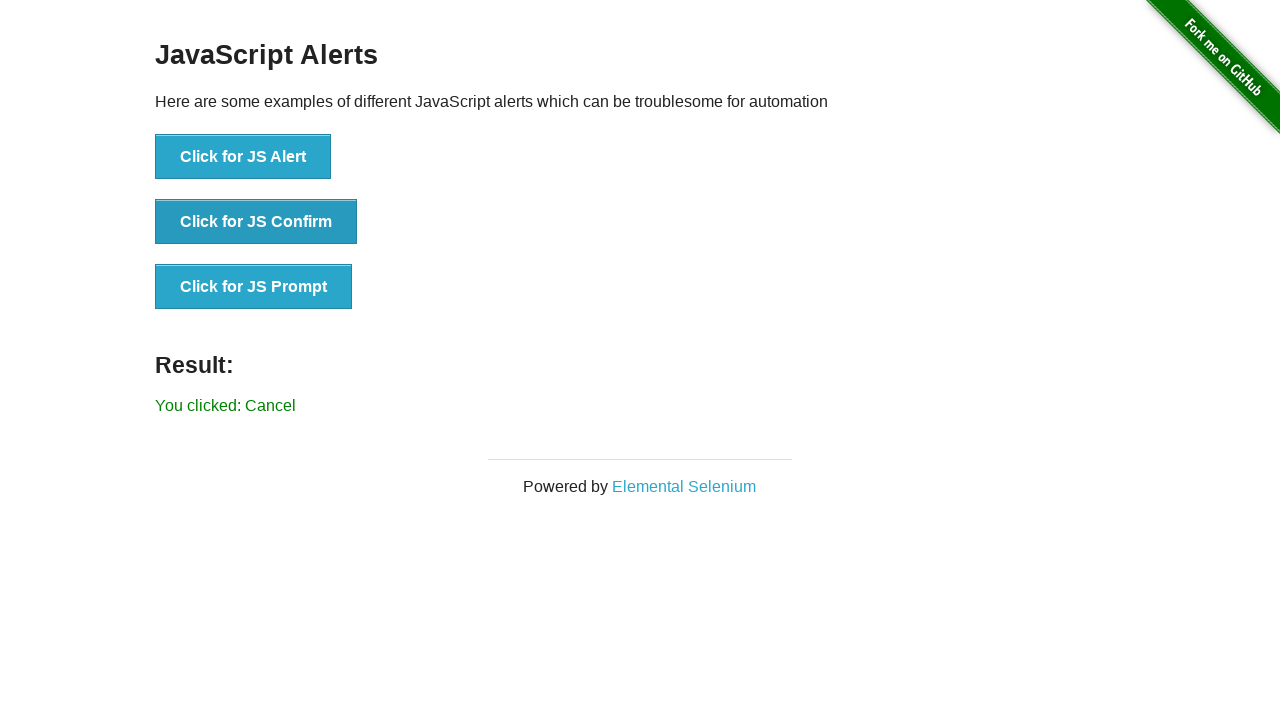

Set up dialog handler to dismiss confirmation alert (Cancel button)
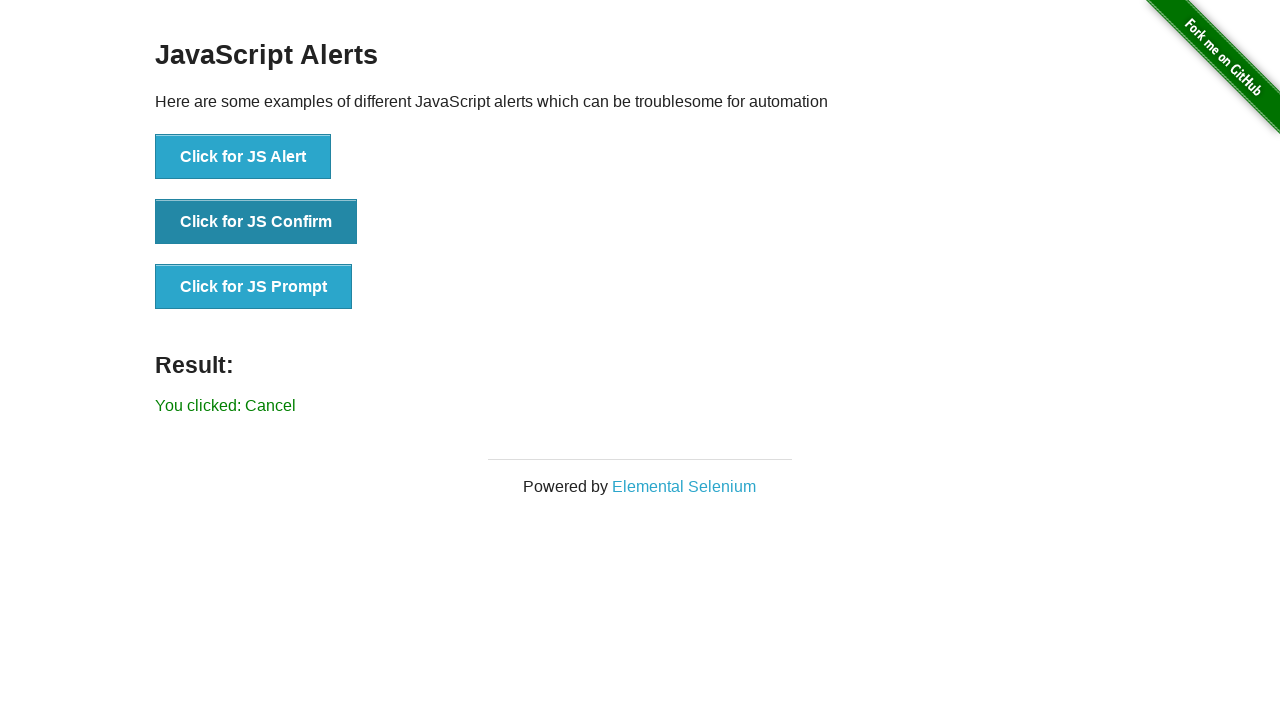

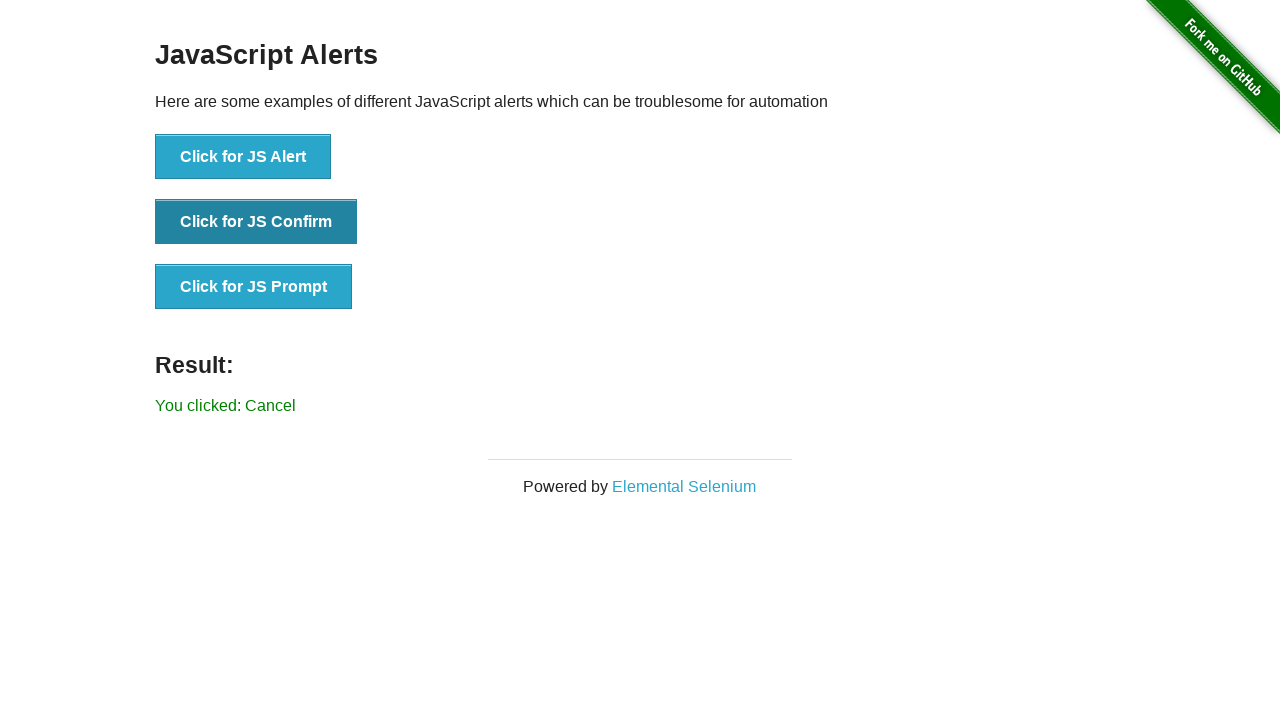